Tests checkbox and radio button selection, and verifies show/hide functionality of a text field on an automation practice page

Starting URL: https://rahulshettyacademy.com/AutomationPractice/

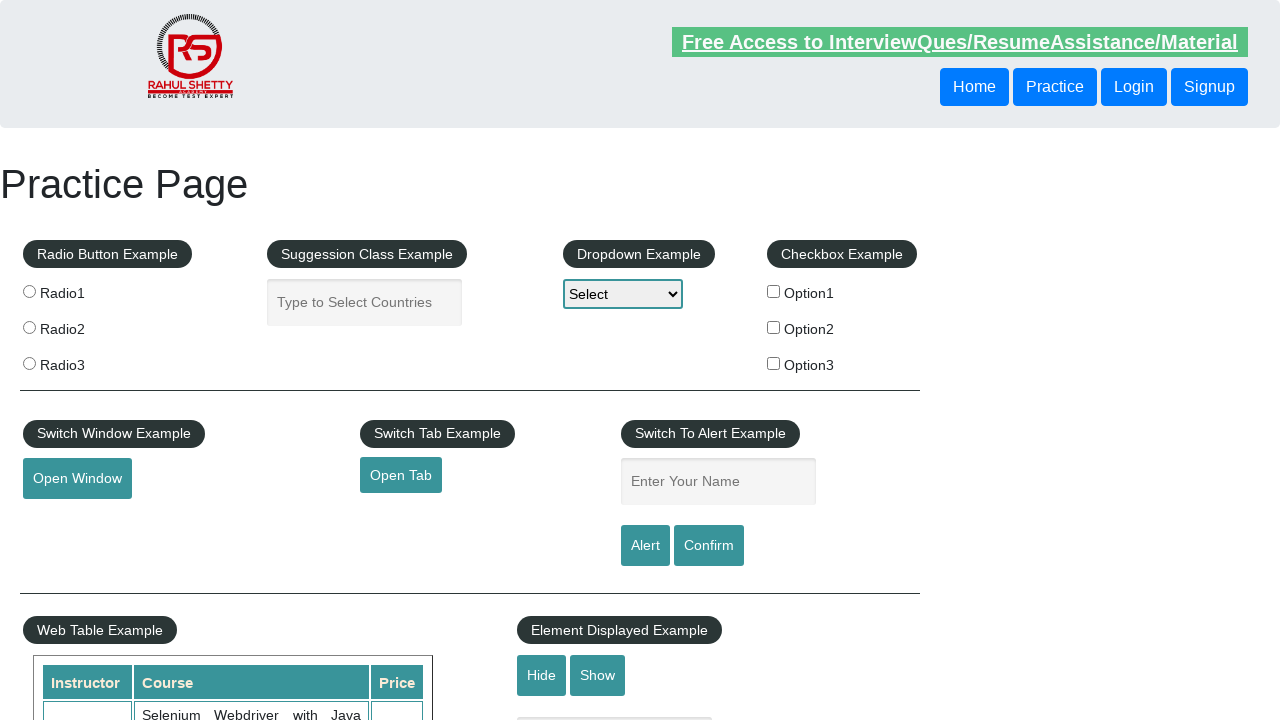

Navigated to automation practice page
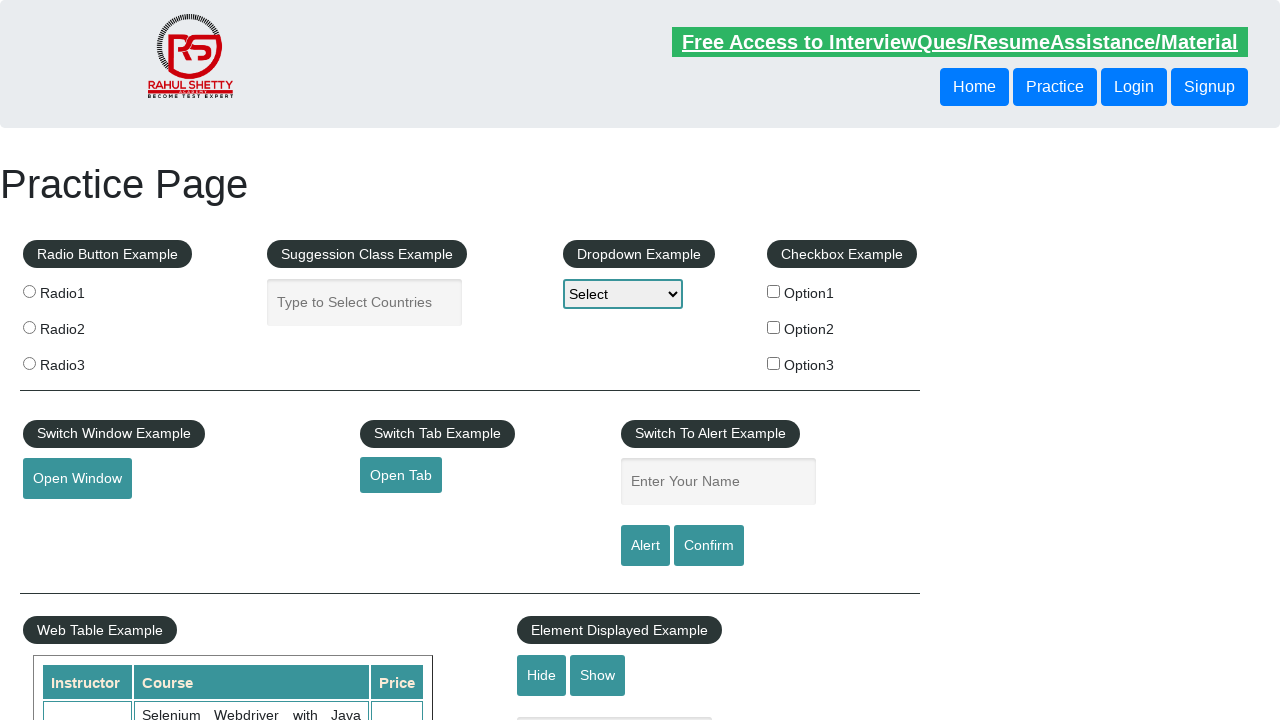

Located all checkboxes on the page
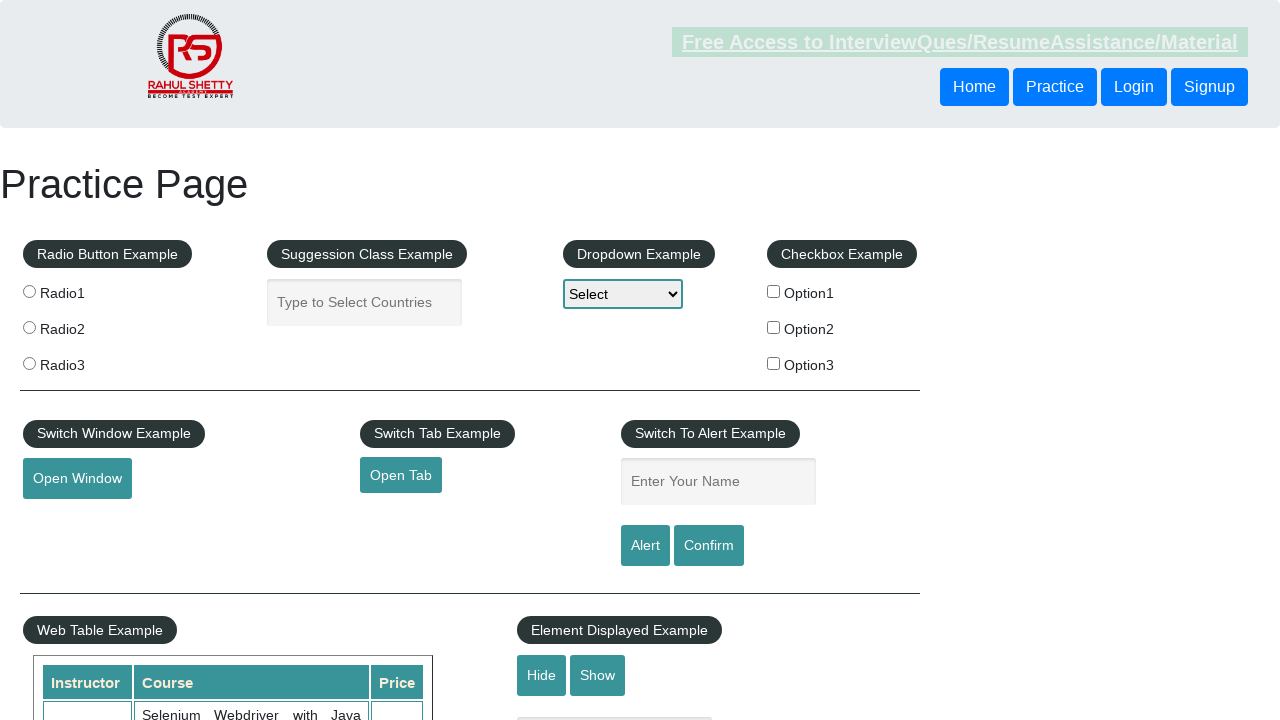

Selected checkbox with value 'option2' at (774, 327) on xpath=//input[@type='checkbox'] >> nth=1
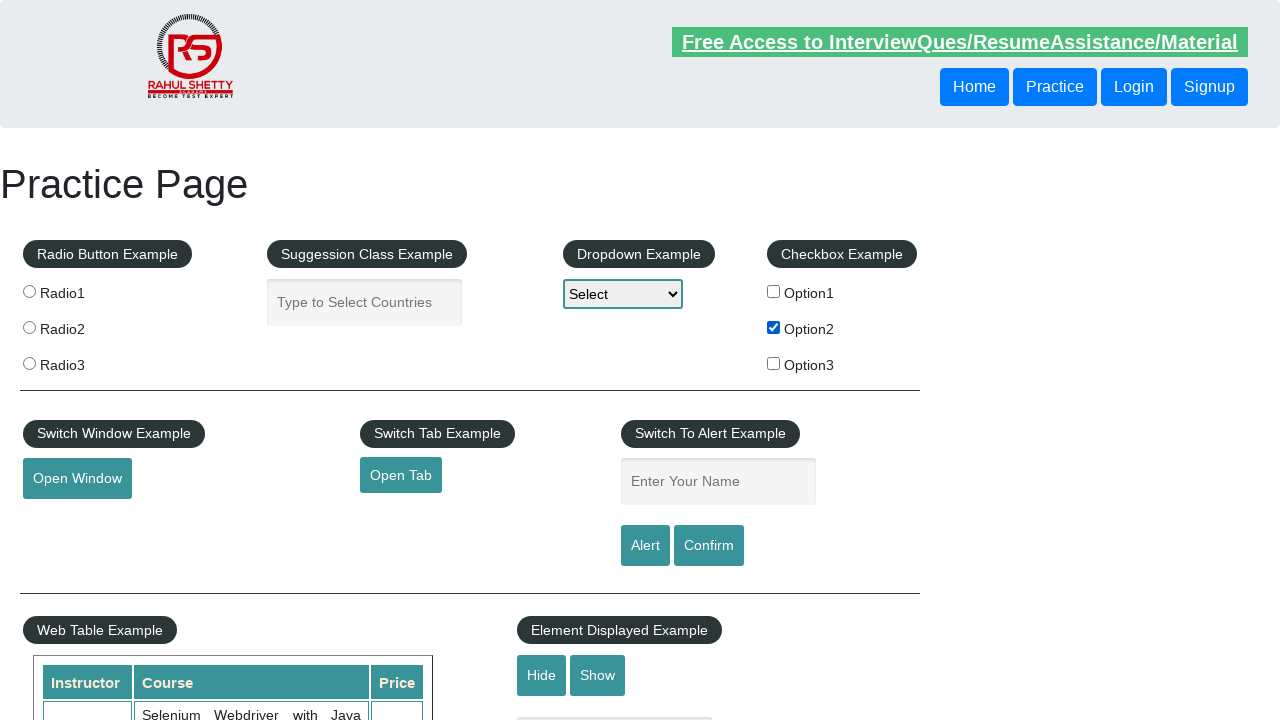

Located all radio buttons on the page
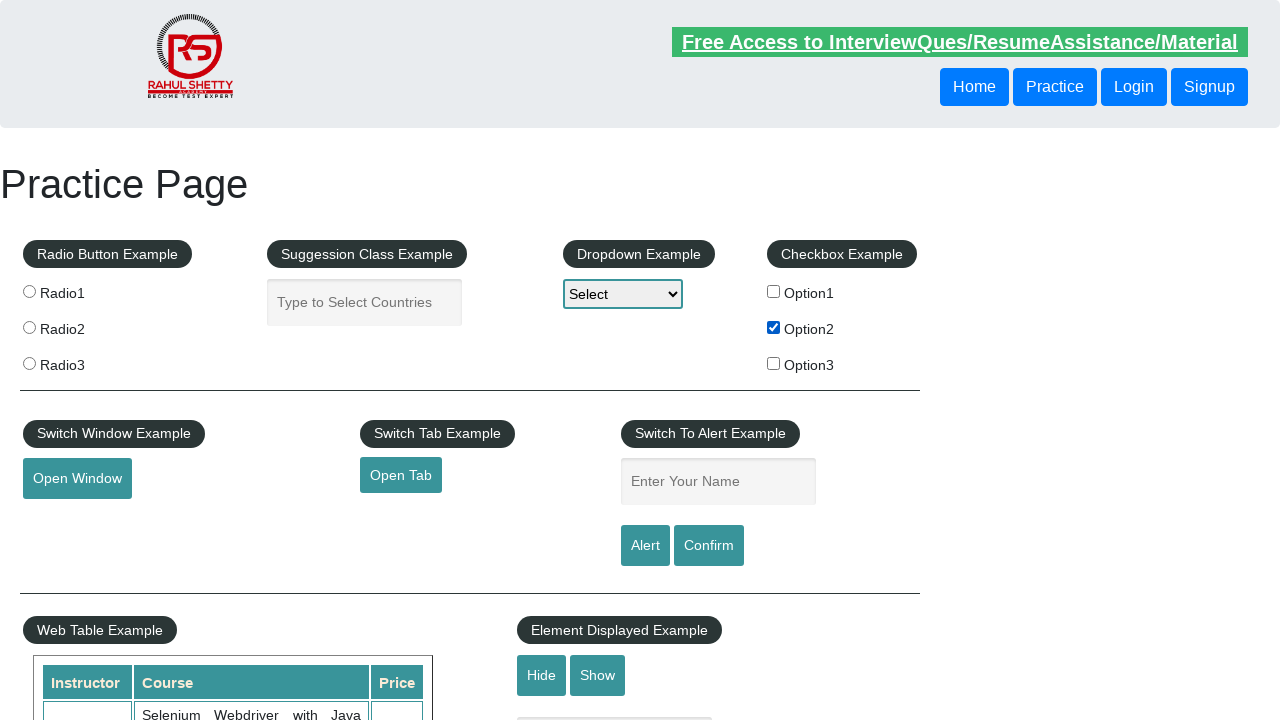

Selected the second radio button at (29, 327) on .radioButton >> nth=1
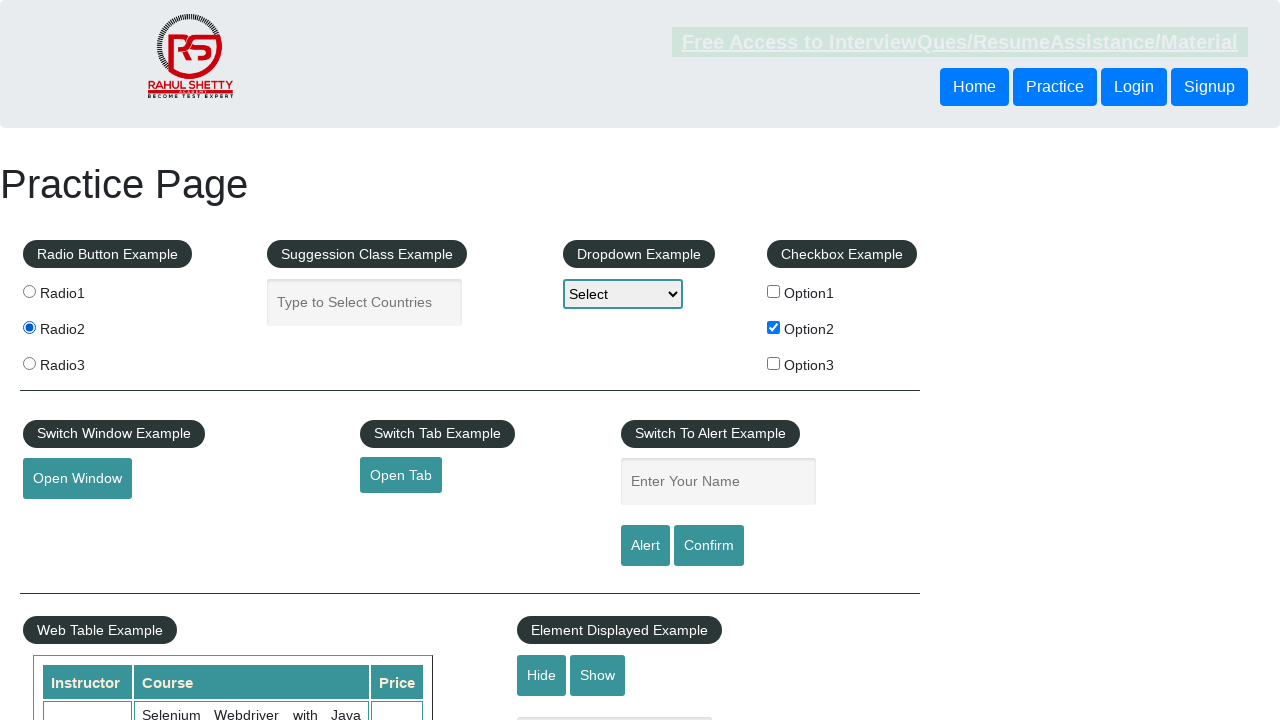

Verified text field is visible
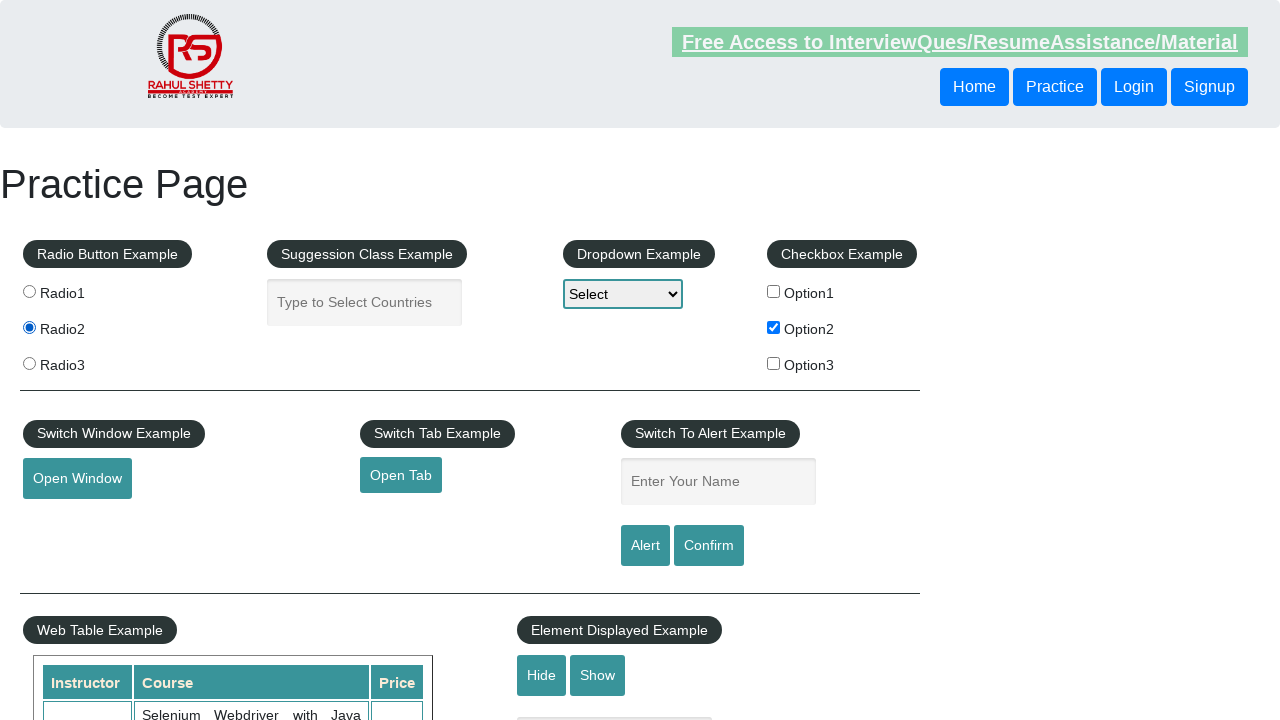

Clicked hide textbox button at (542, 675) on #hide-textbox
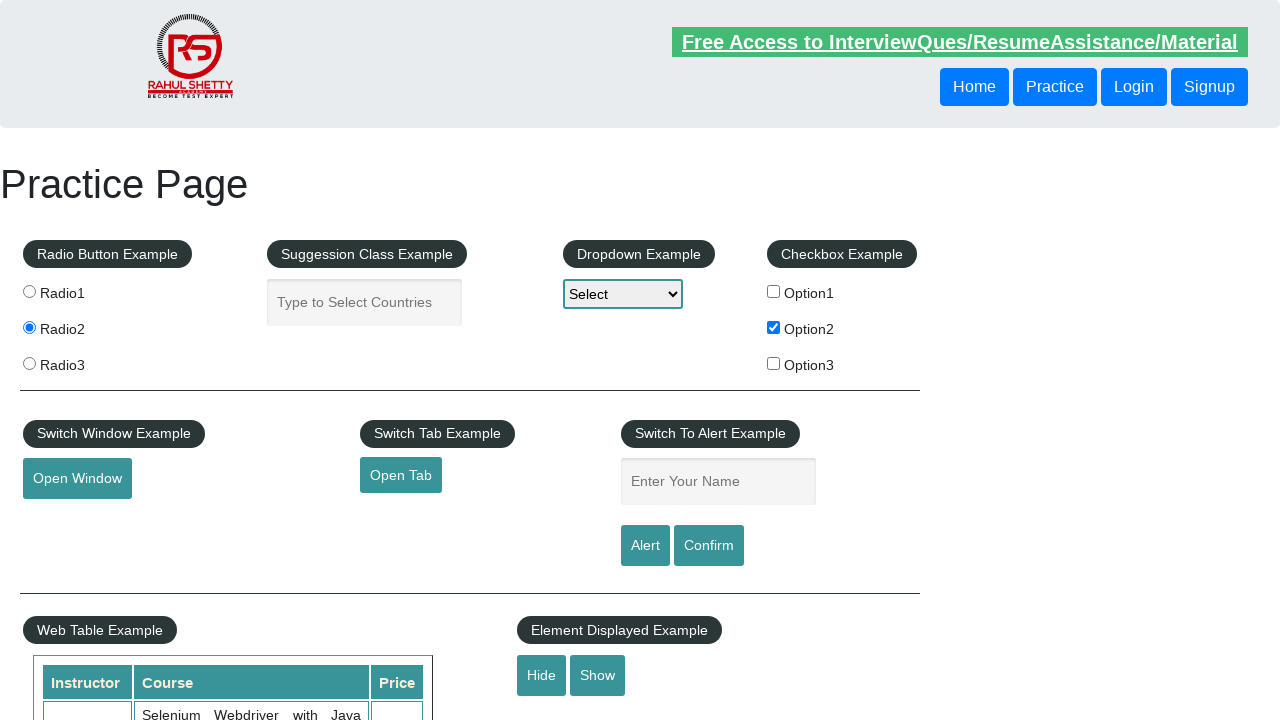

Verified text field is now hidden
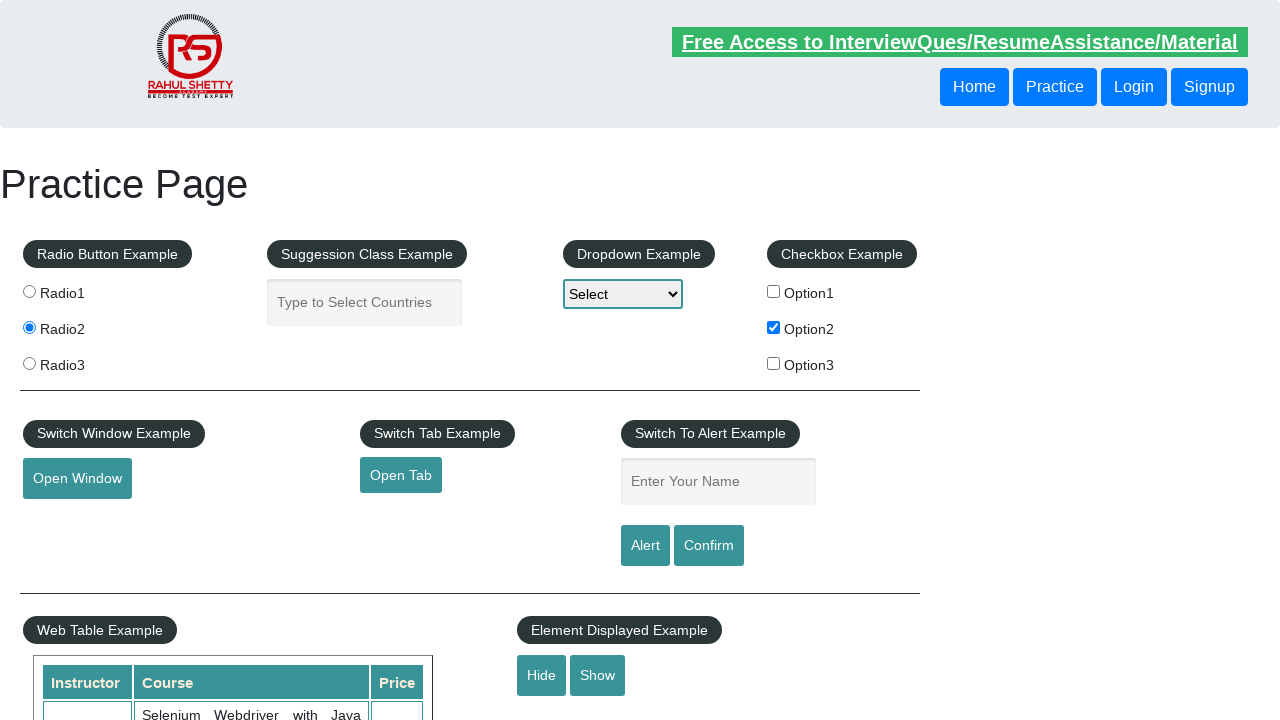

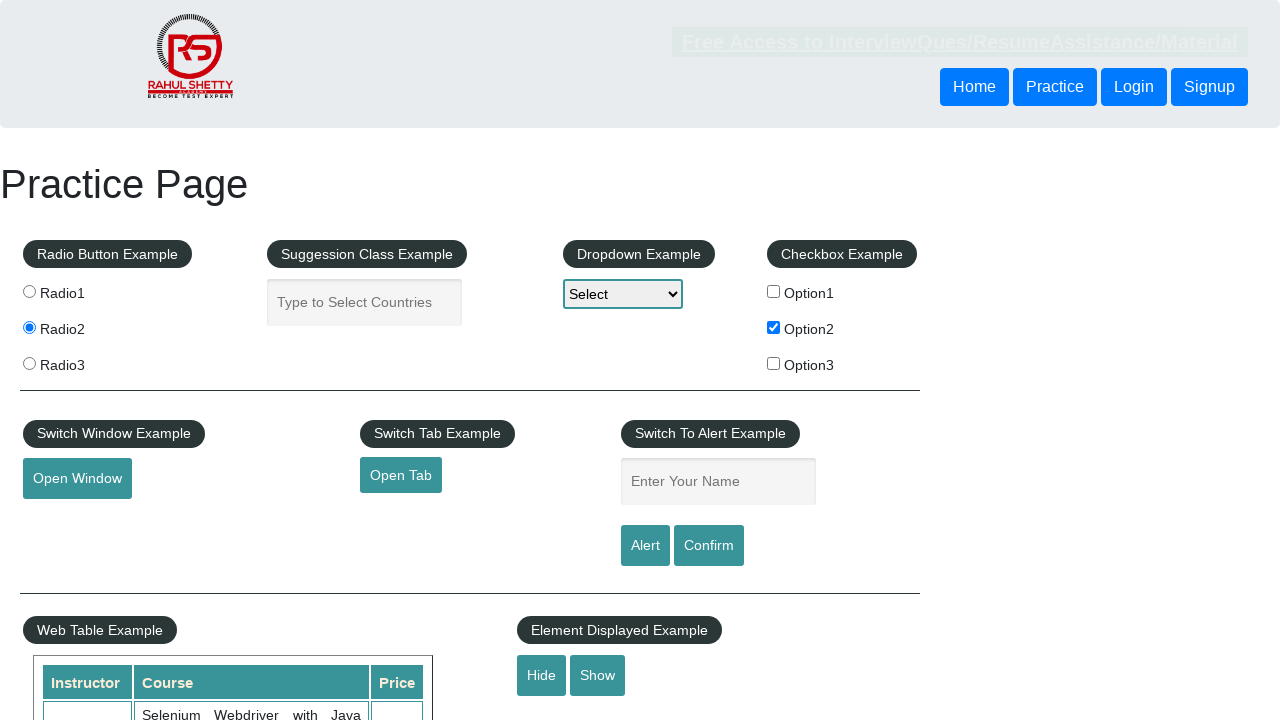